Tests an e-commerce site by navigating to the products page, clicking on Top Deals link to open a new window, switching to it, and searching for a vegetable in the deals section

Starting URL: https://rahulshettyacademy.com/seleniumPractise/#/

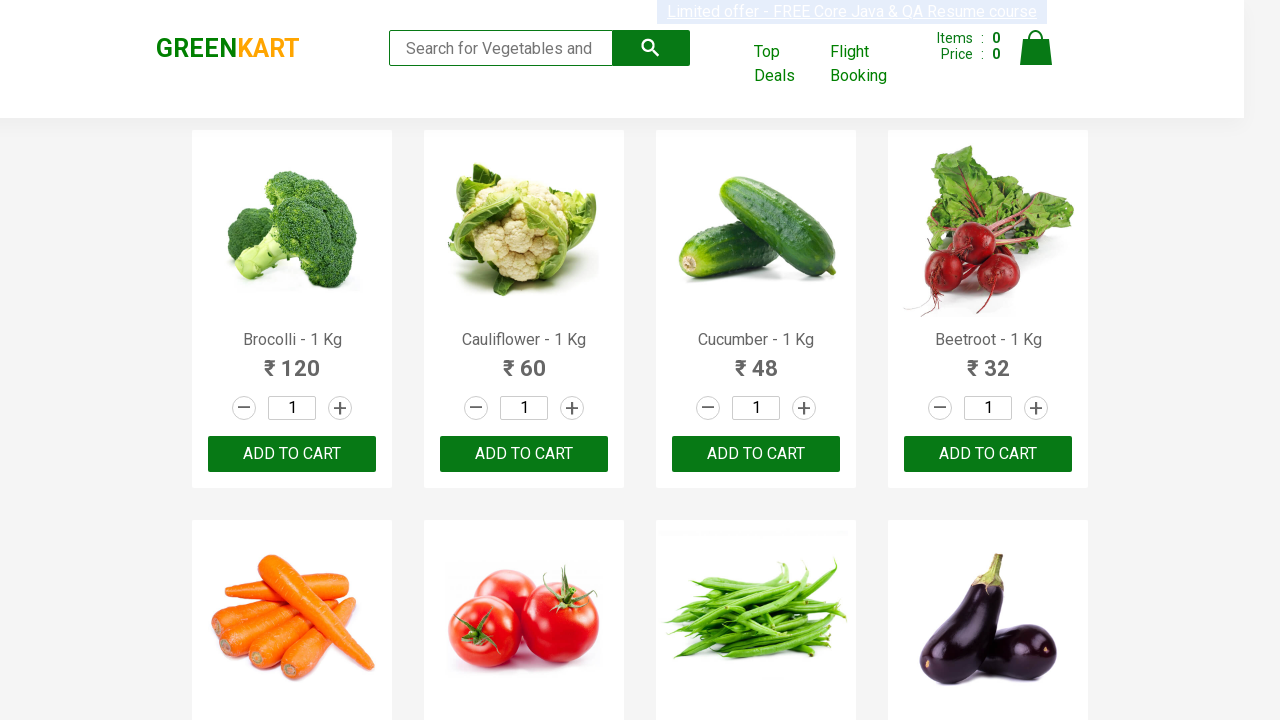

Clicked Top Deals link to open new window at (787, 64) on a.cart-header-navlink:has-text('Top Deals')
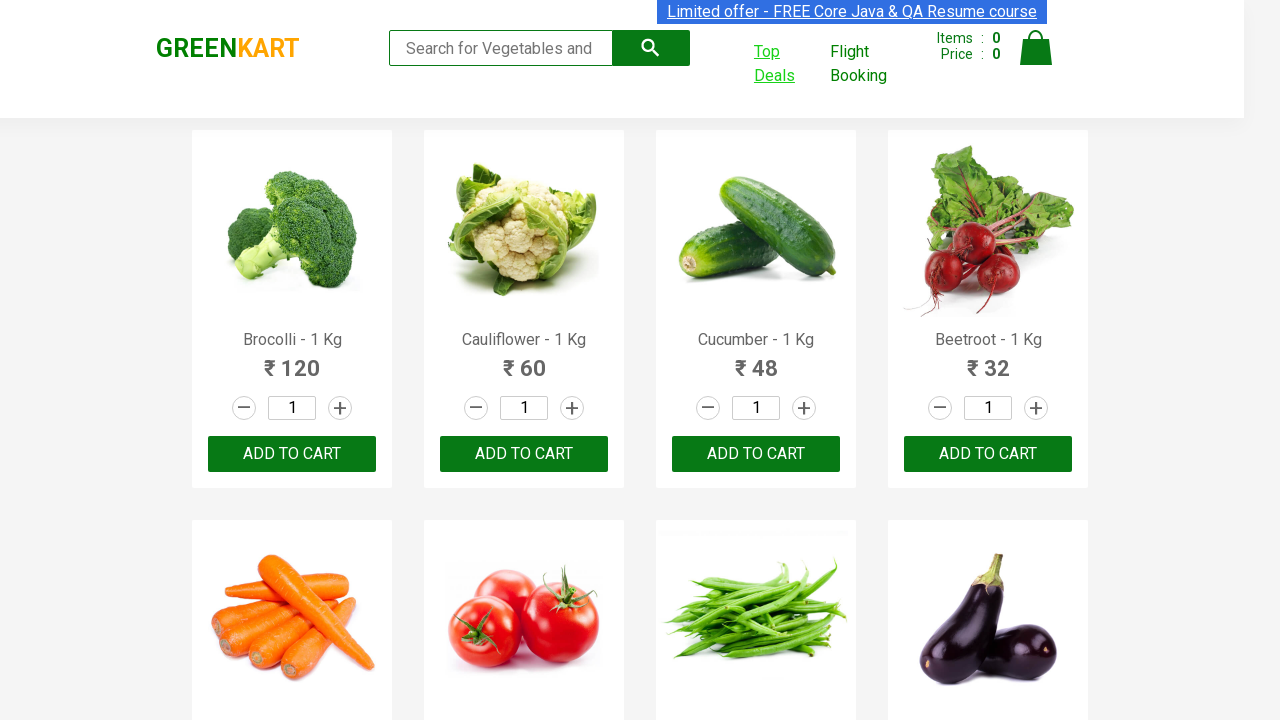

New window/tab opened and captured
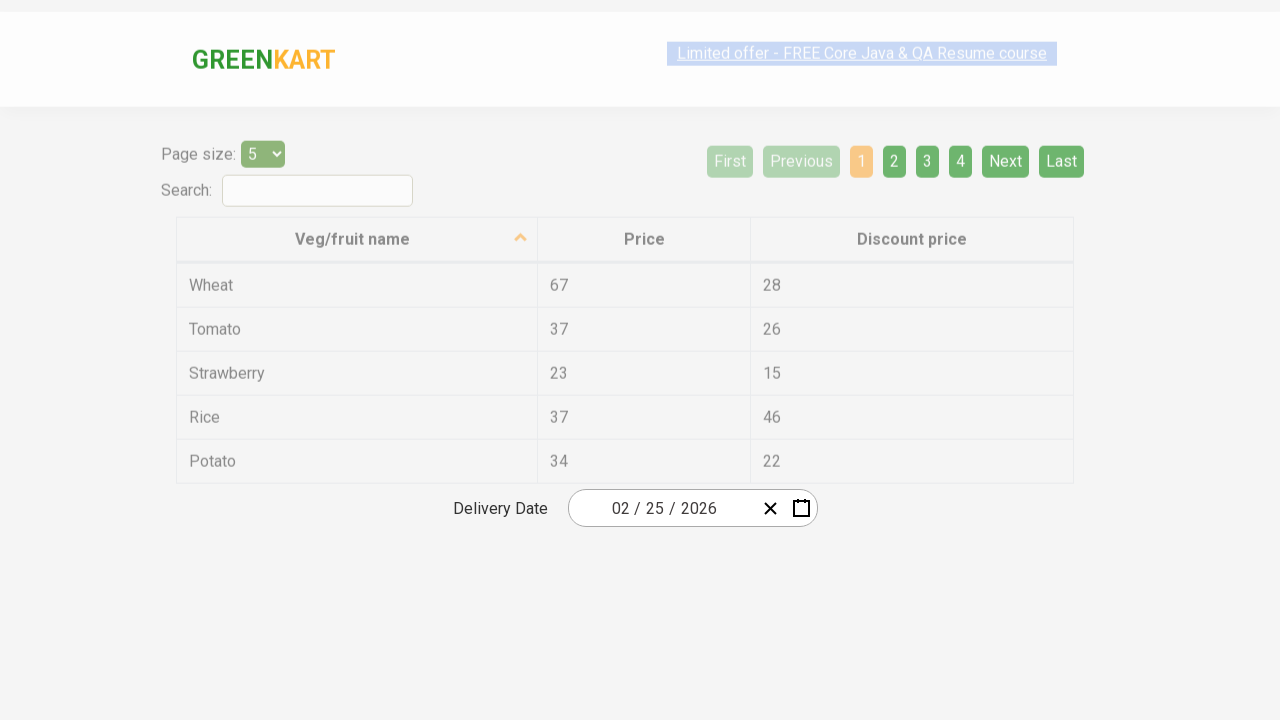

New page loaded completely
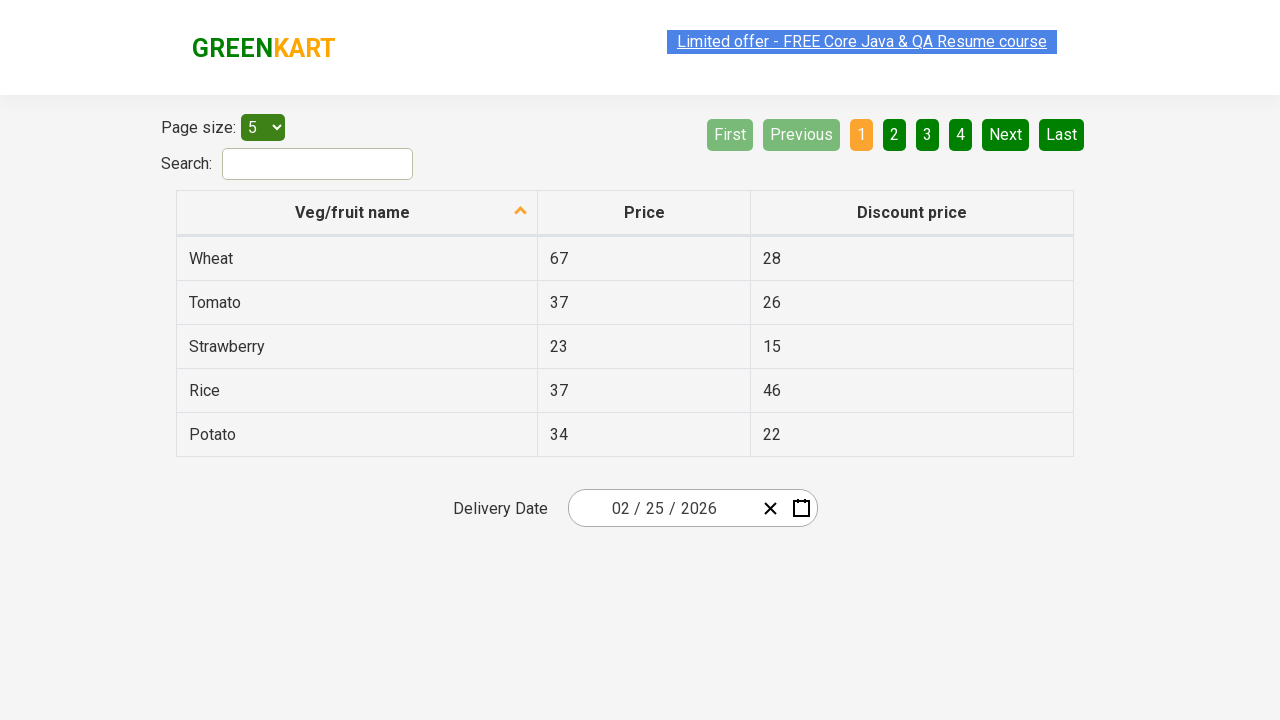

Entered 'Tomato' in the search field on input#search-field
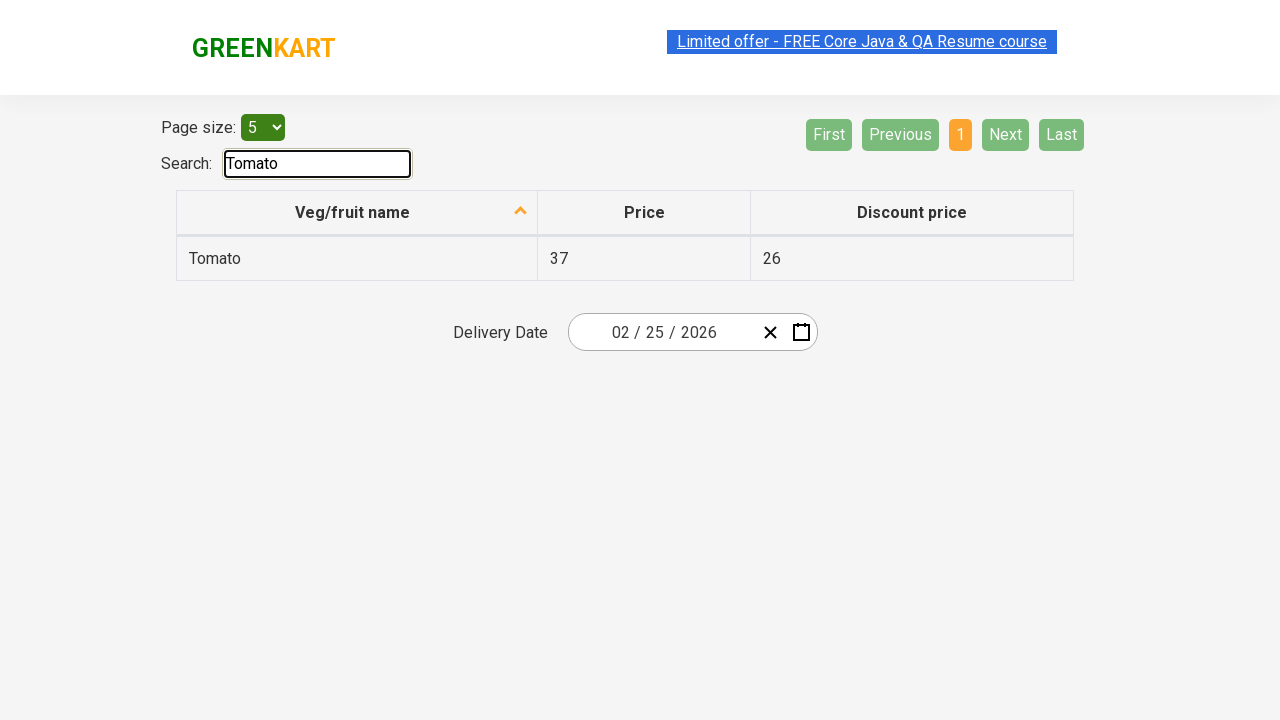

Search results table headers became visible
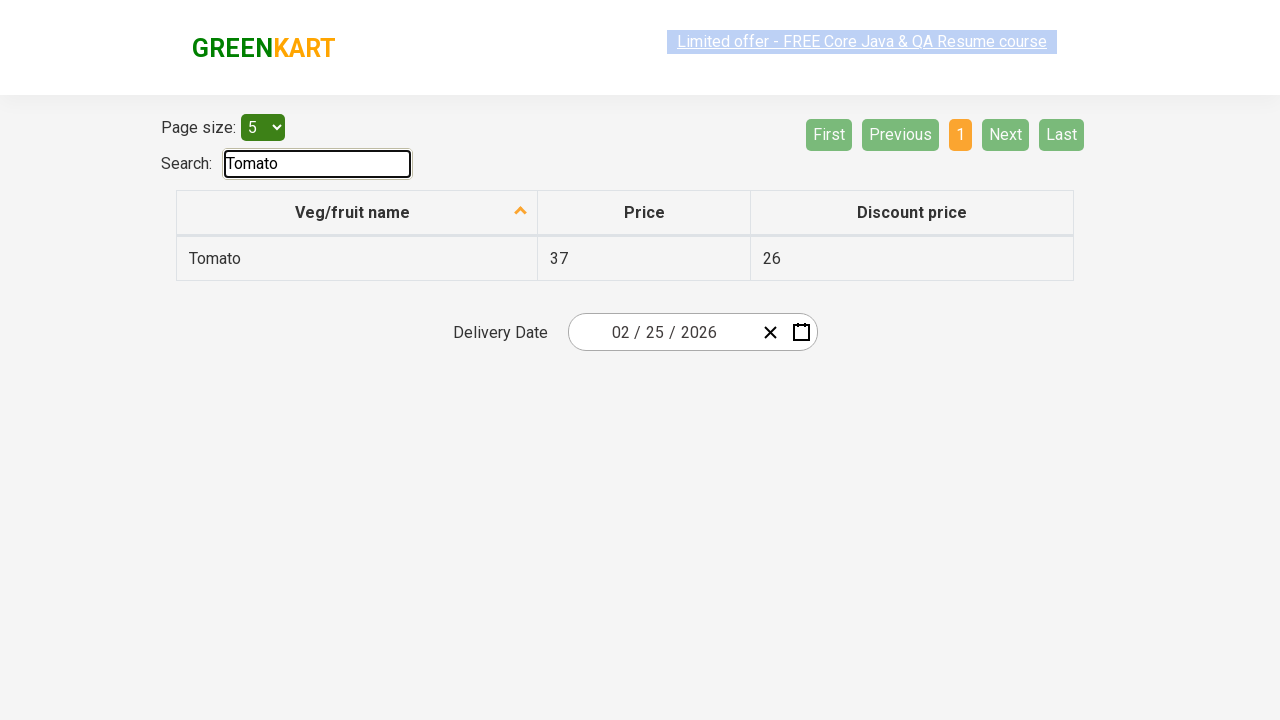

Closed the deals popup window
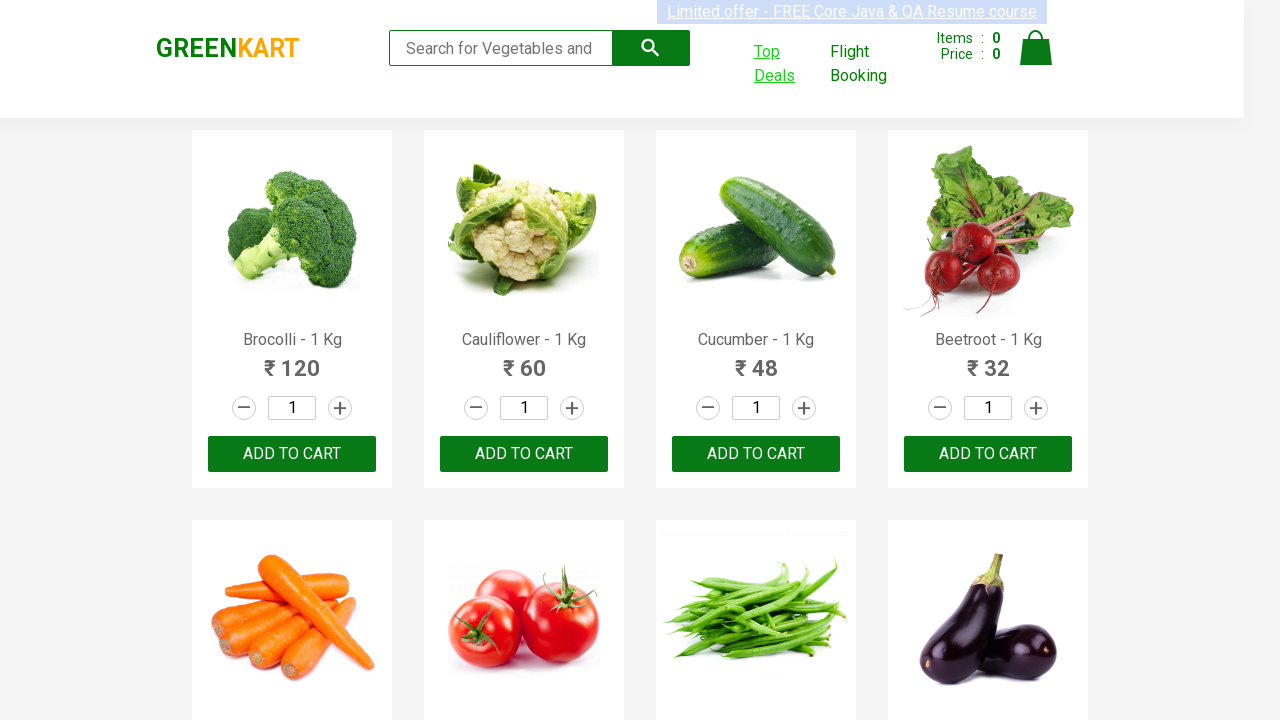

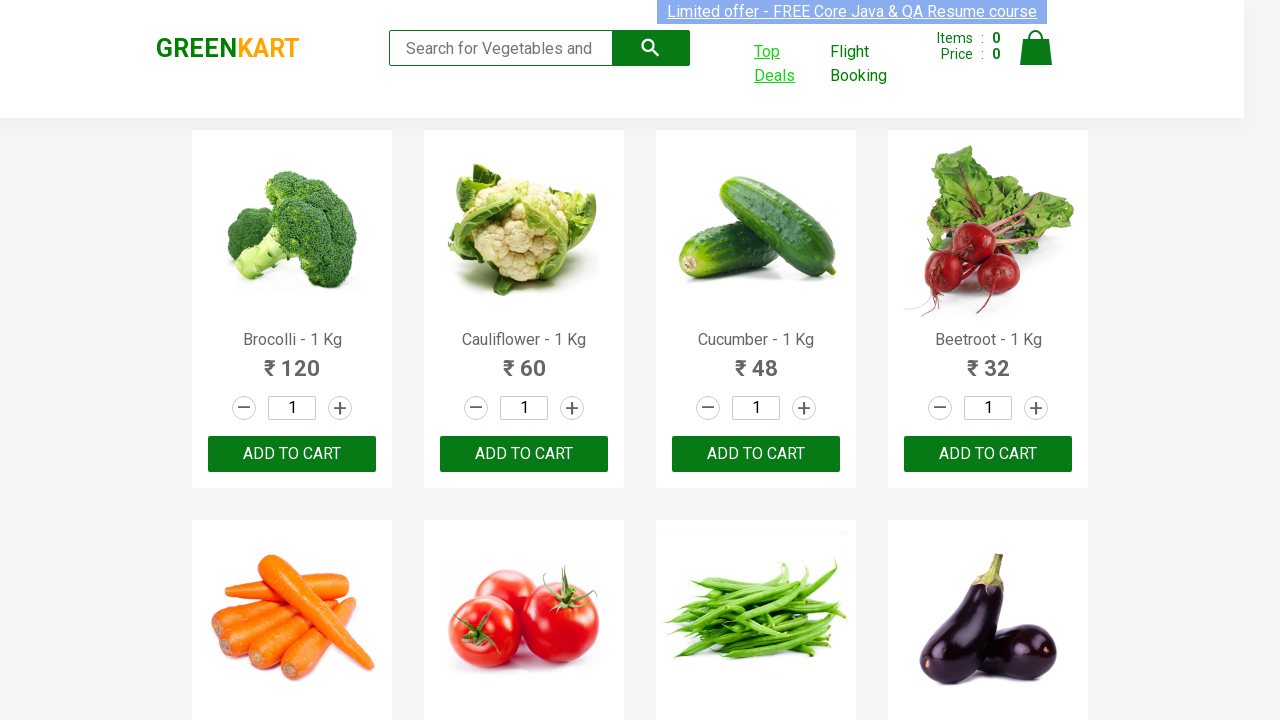